Tests drag and drop slider functionality by dragging a slider from 15 to 95

Starting URL: https://www.lambdatest.com/selenium-playground

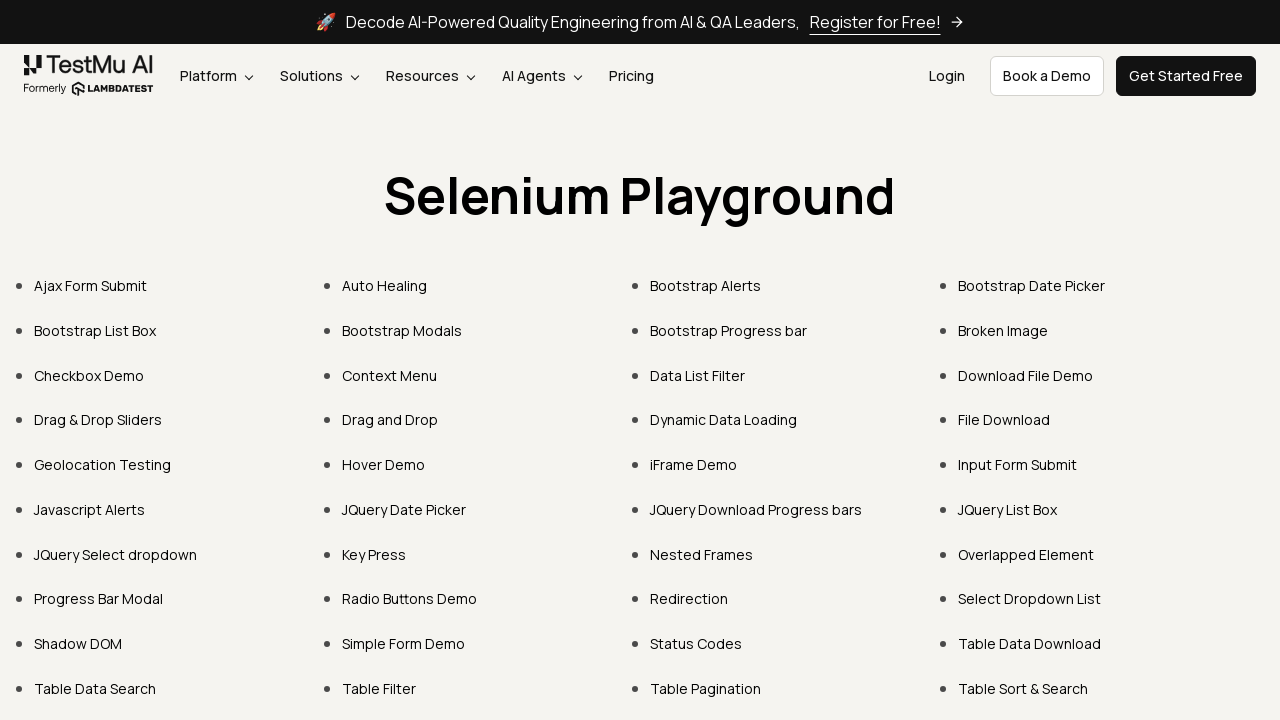

Clicked 'Drag & Drop Sliders' link at (98, 420) on xpath=//a[.='Drag & Drop Sliders']
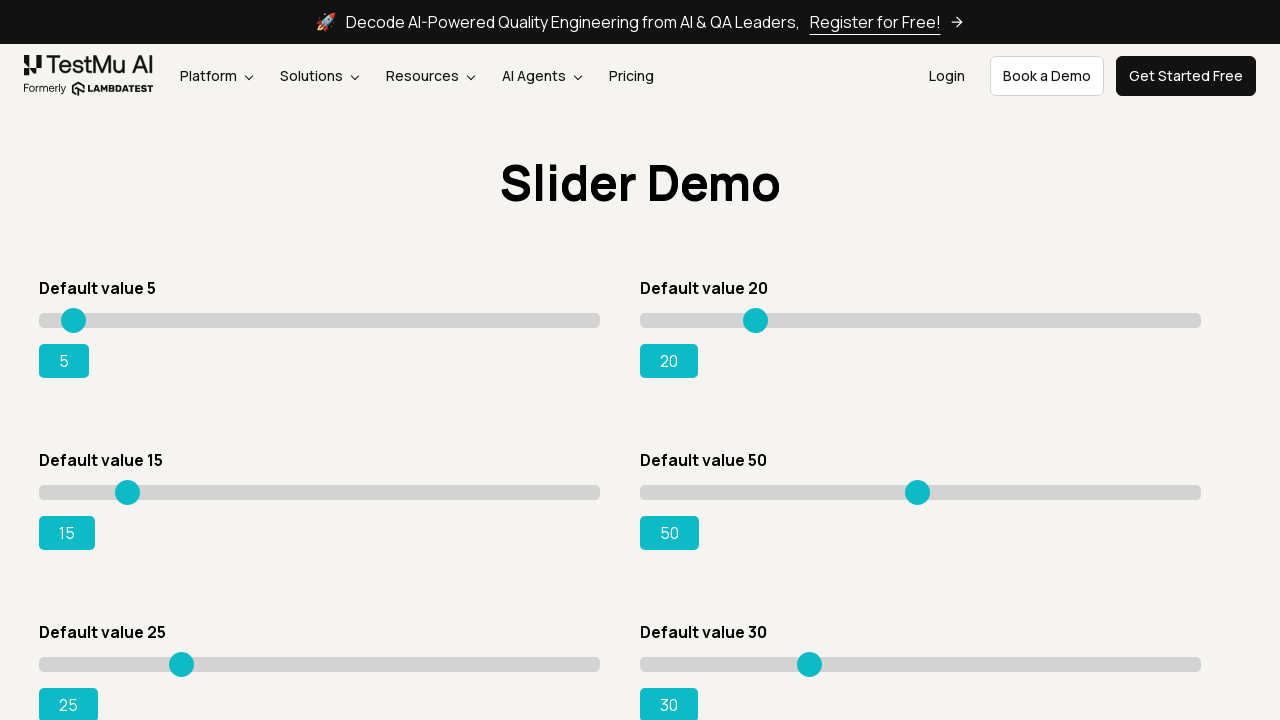

Located slider with initial value of 15
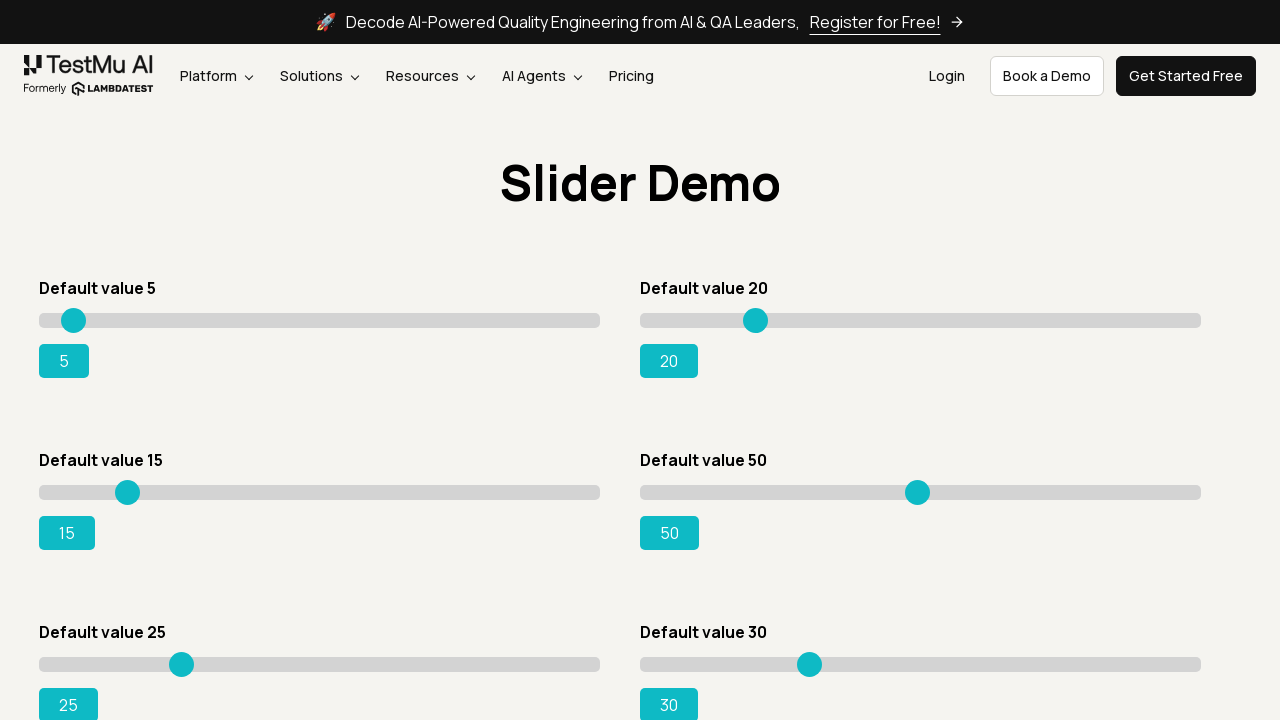

Retrieved slider bounding box coordinates
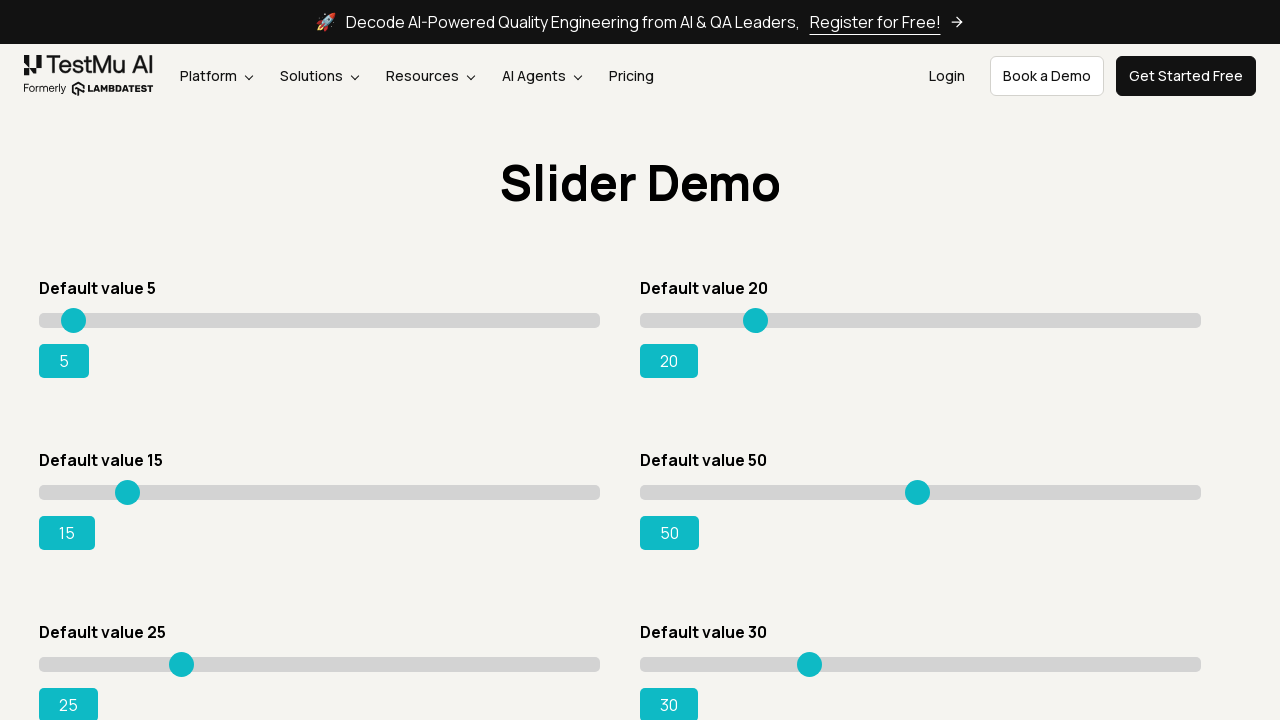

Moved mouse to center of slider at (320, 492)
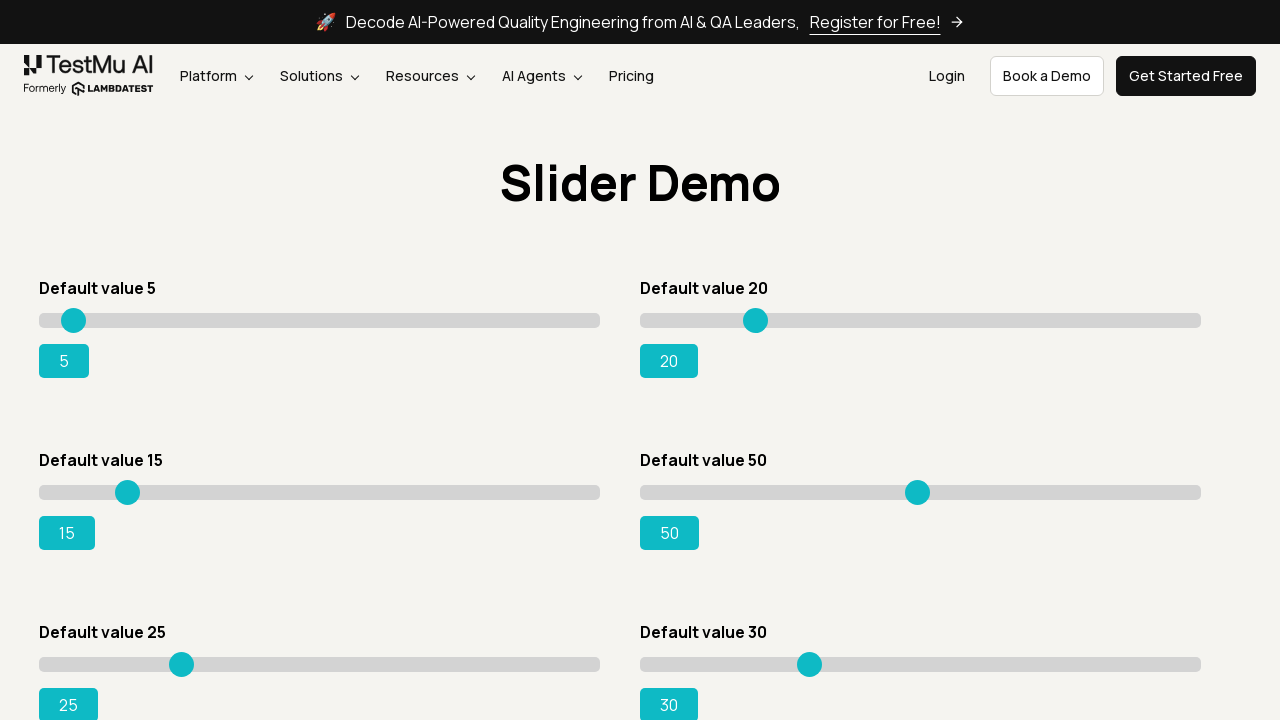

Pressed mouse button down on slider at (320, 492)
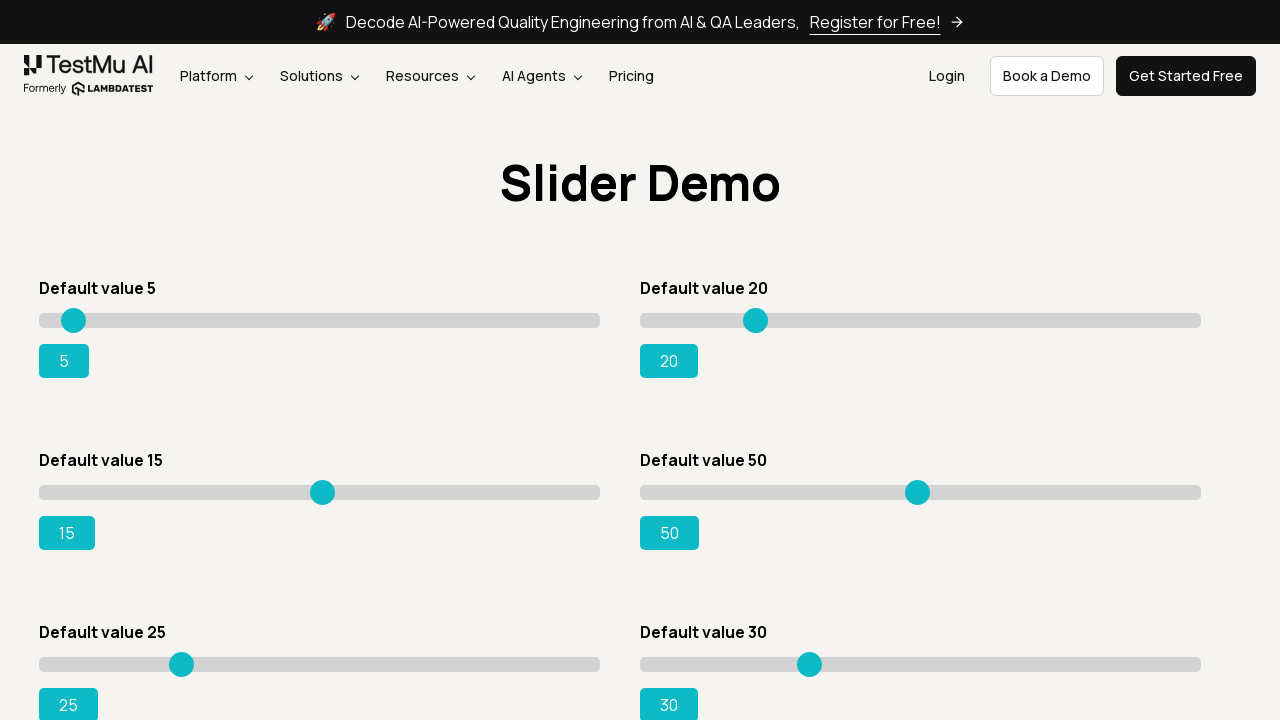

Dragged slider to position for value 95 at (534, 492)
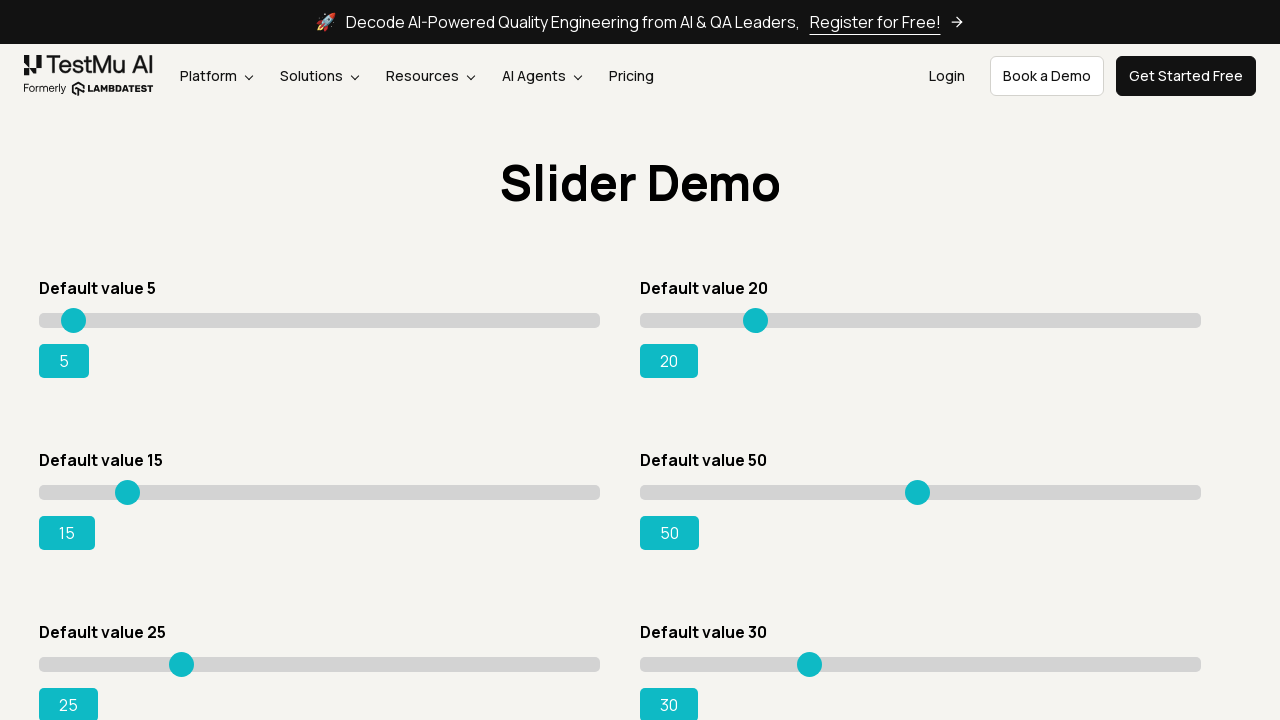

Released mouse button, completed slider drag at (534, 492)
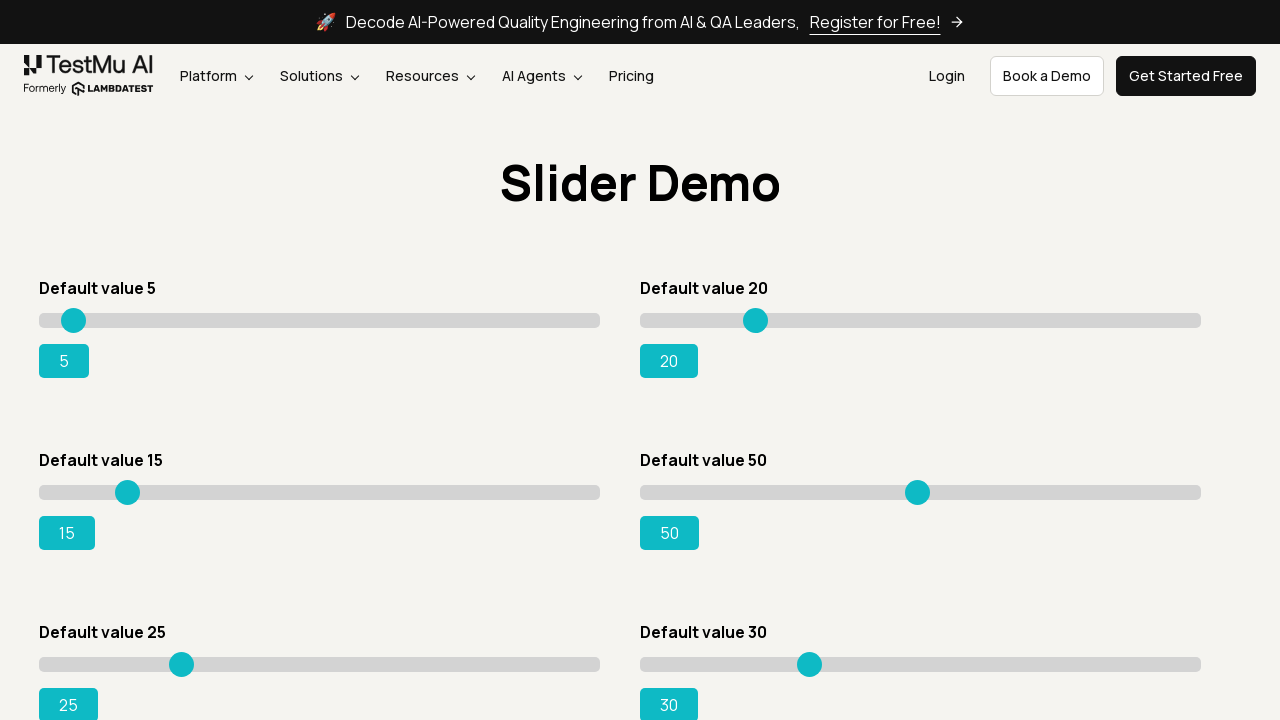

Waited 1 second for range value to update
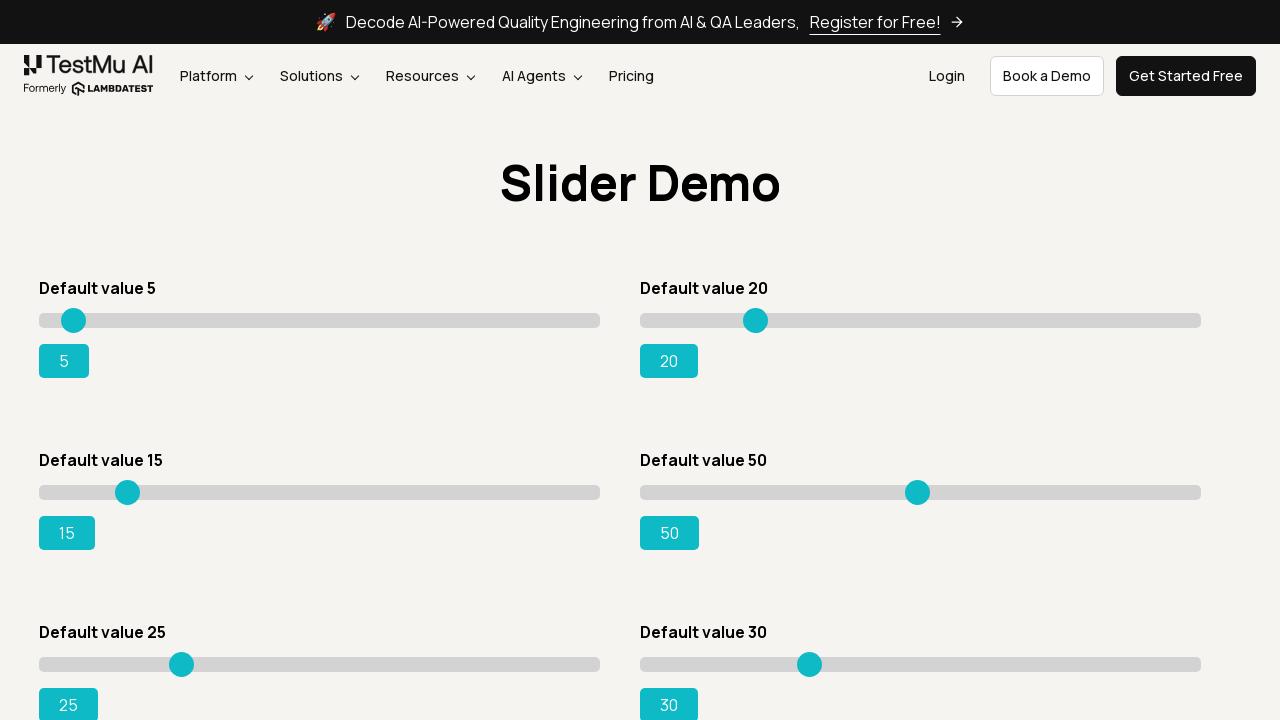

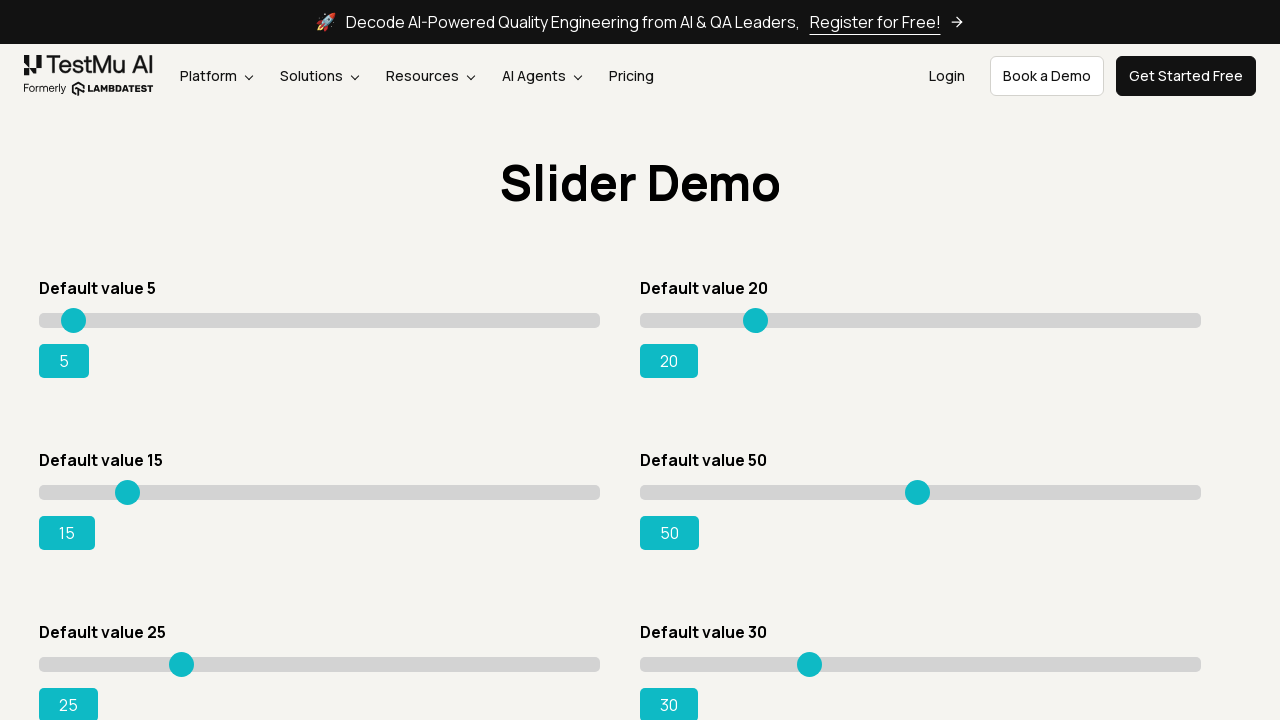